Navigates to the Rahul Shetty Academy practice page and retrieves text from a button element using XPath sibling navigation to verify element location.

Starting URL: https://rahulshettyacademy.com/AutomationPractice/

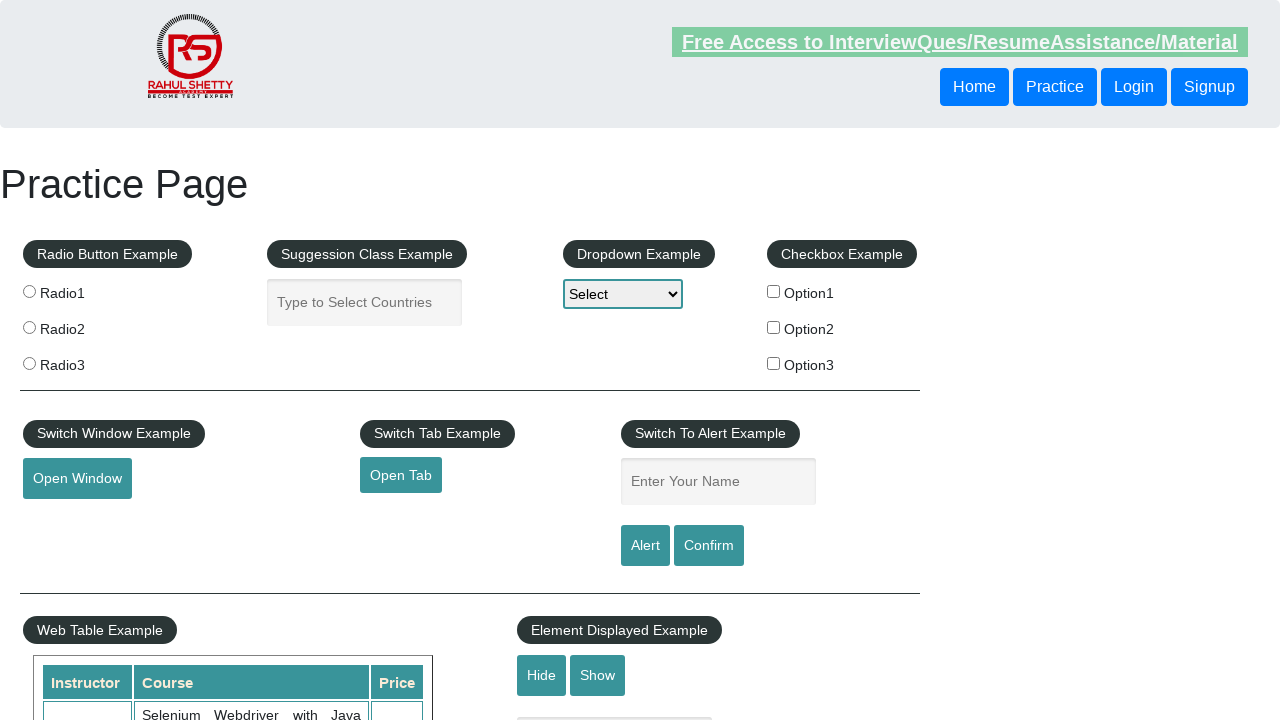

Navigated to Rahul Shetty Academy practice page
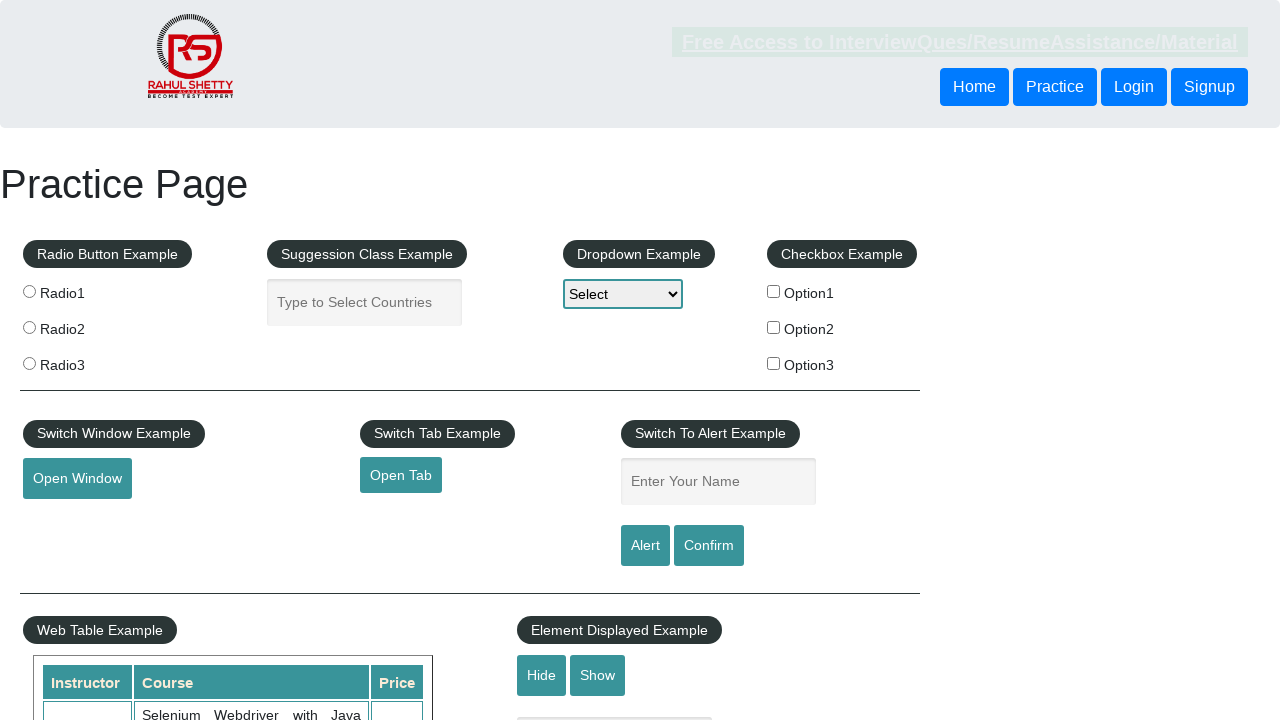

Retrieved text from second button element using XPath sibling navigation
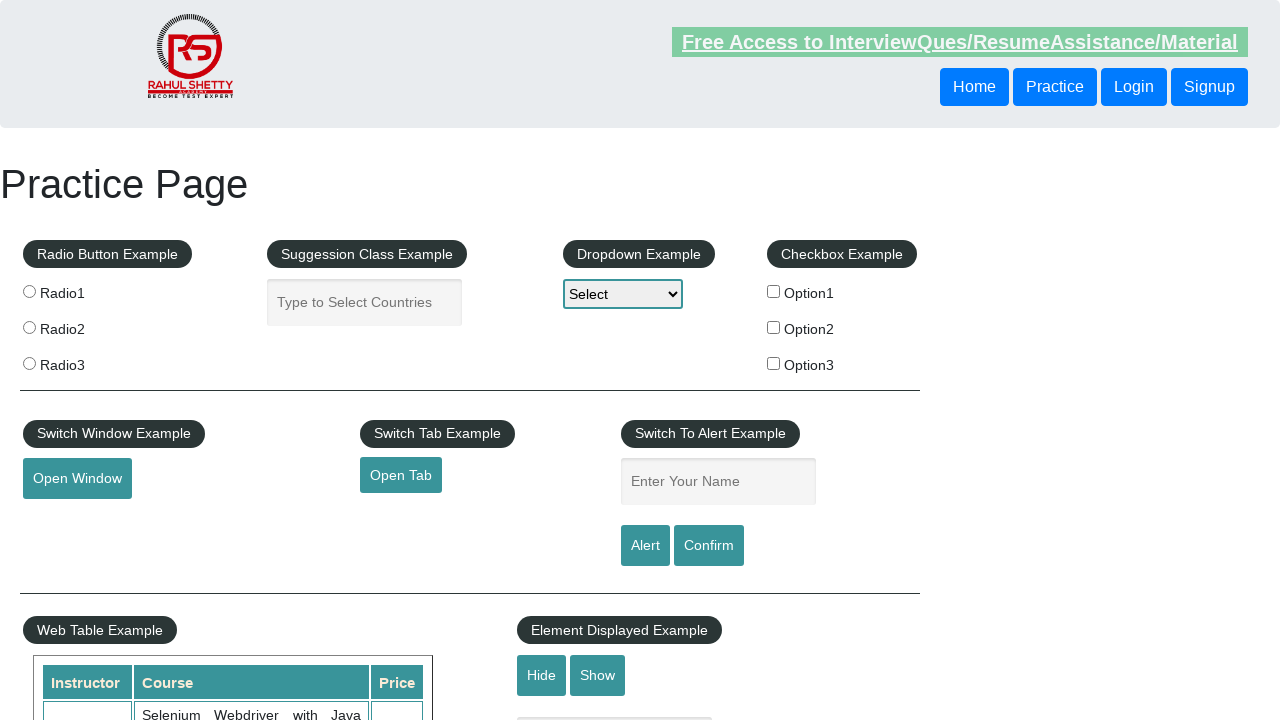

Printed button text to console
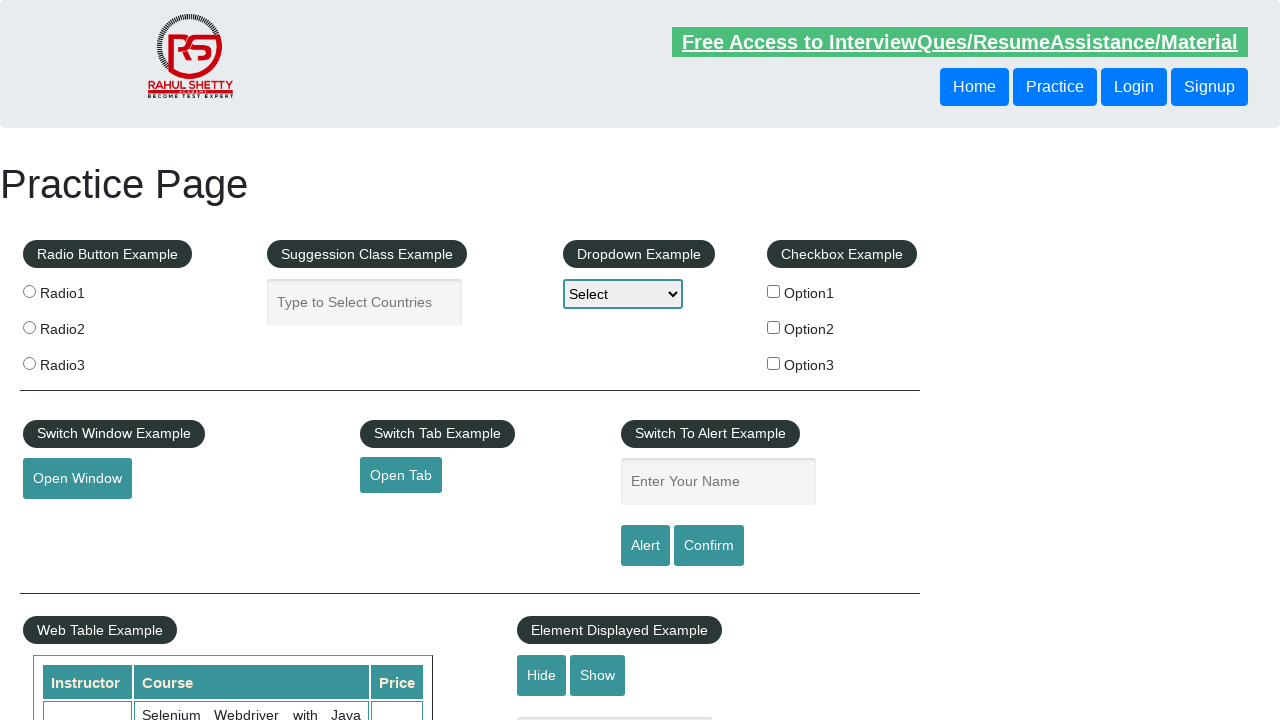

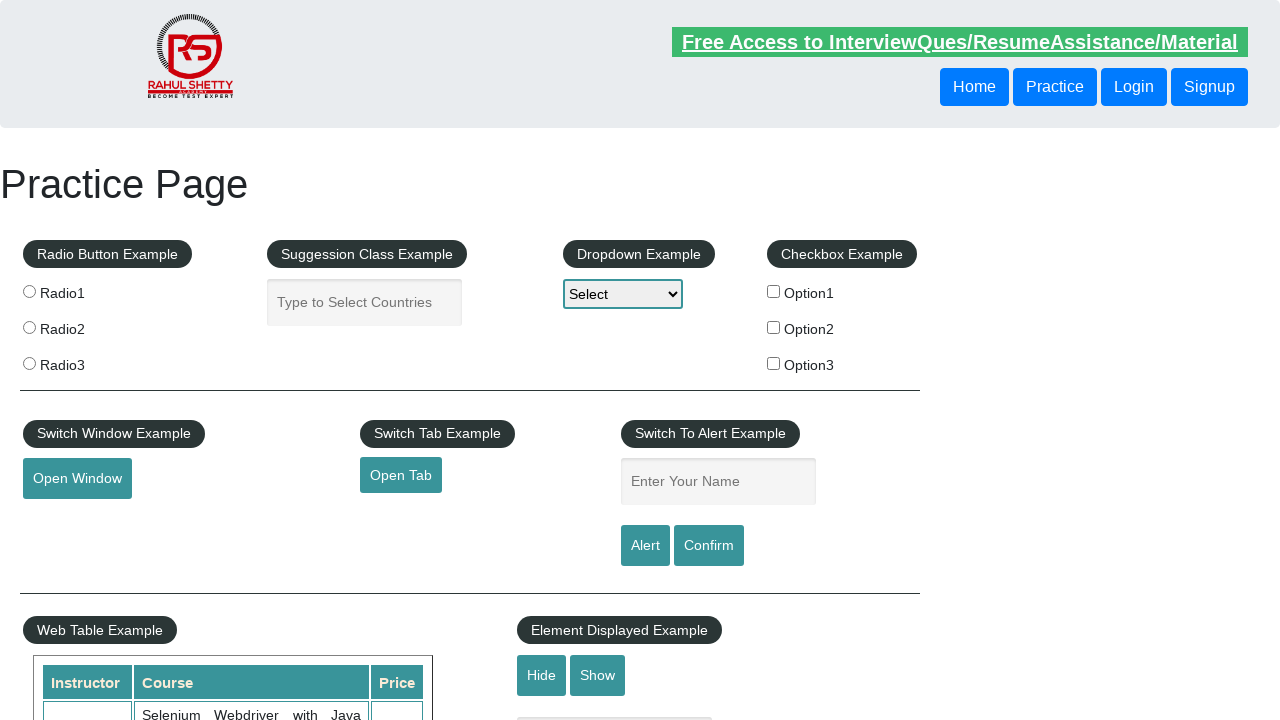